Tests the home button navigation from the main page by opening the sidebar menu and clicking the Home link, then verifying the URL remains on the homepage

Starting URL: https://katalon-demo-cura.herokuapp.com/

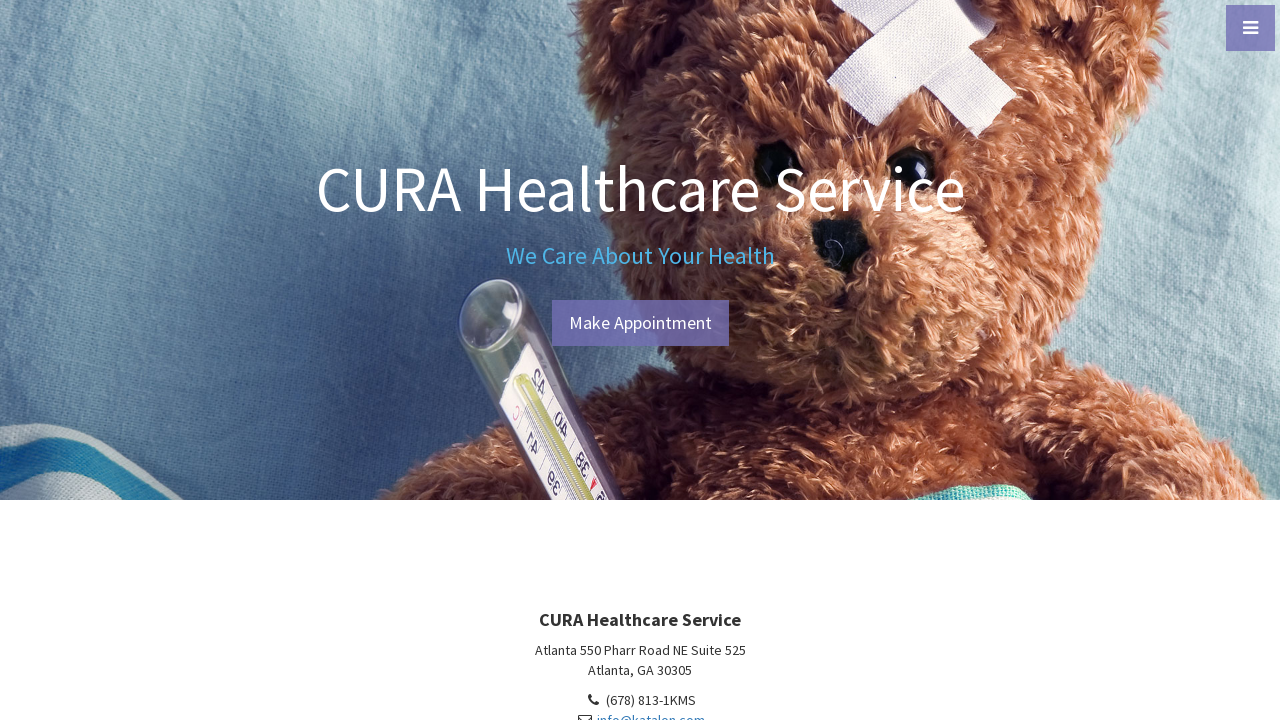

Clicked menu toggle button to open sidebar at (1250, 28) on #menu-toggle
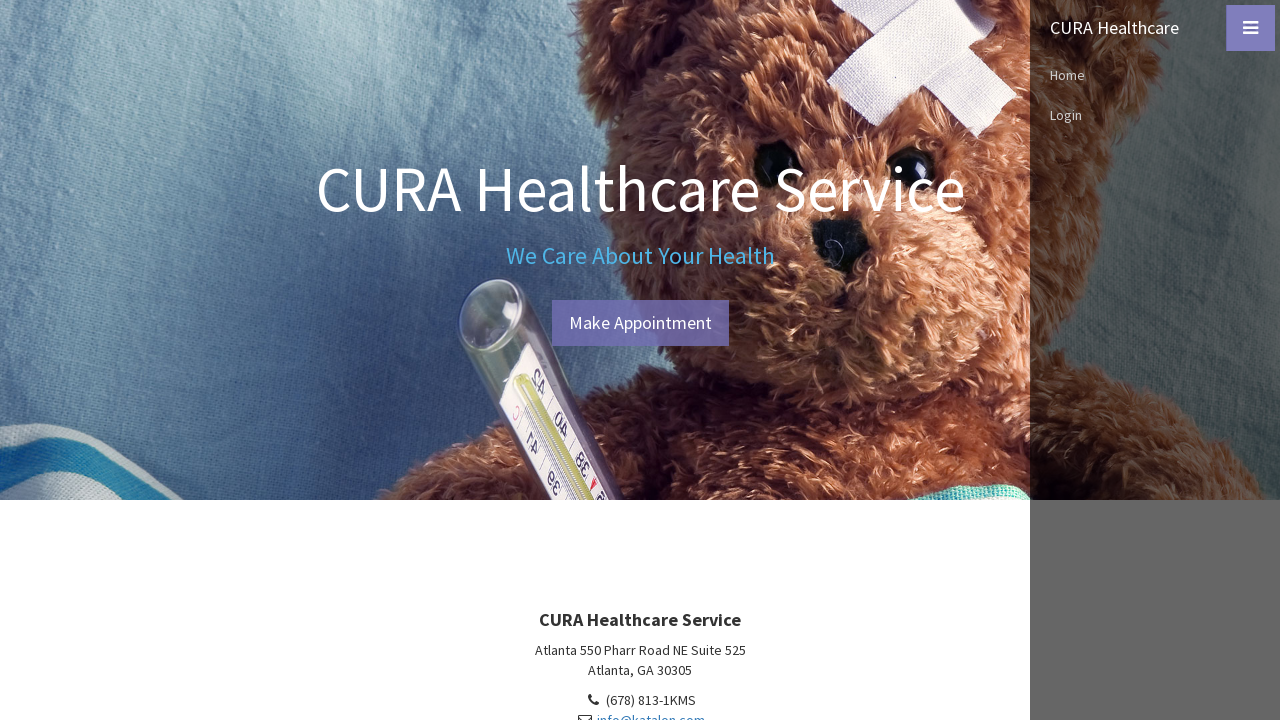

Clicked Home link from sidebar menu at (1155, 28) on nav#sidebar-wrapper li:nth-child(2) a:nth-child(1)
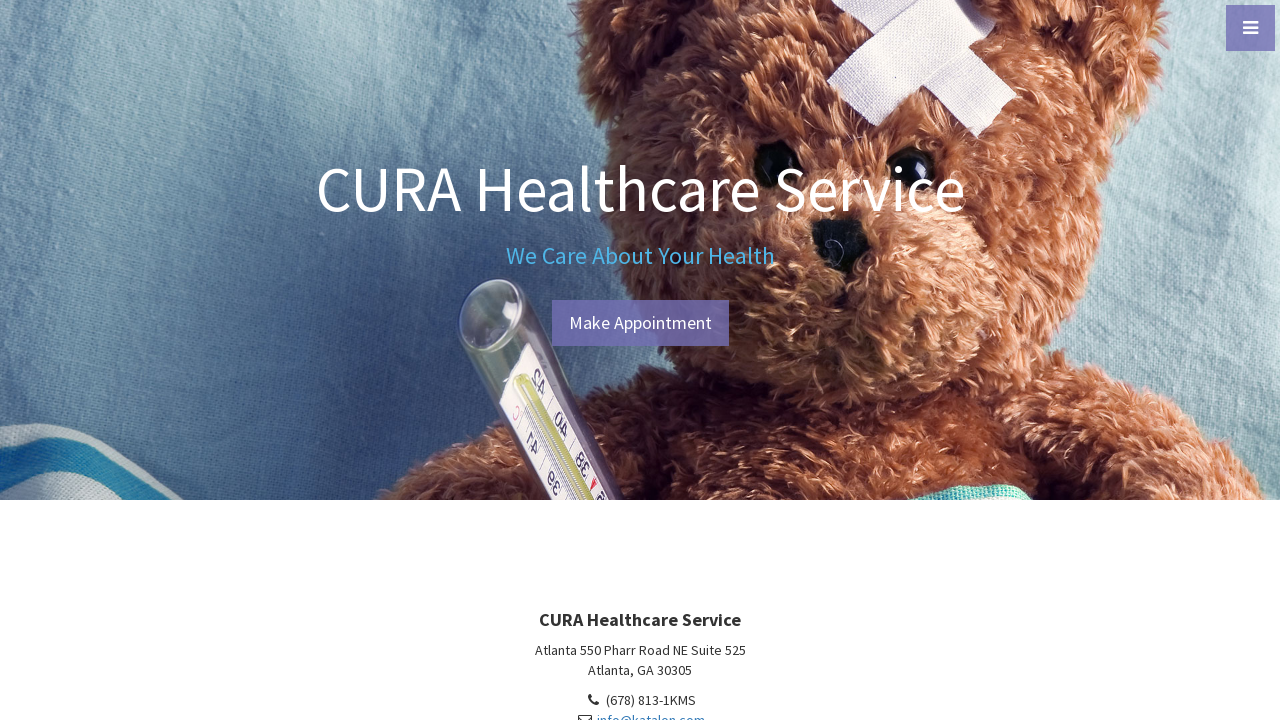

Verified URL is on homepage (https://katalon-demo-cura.herokuapp.com/)
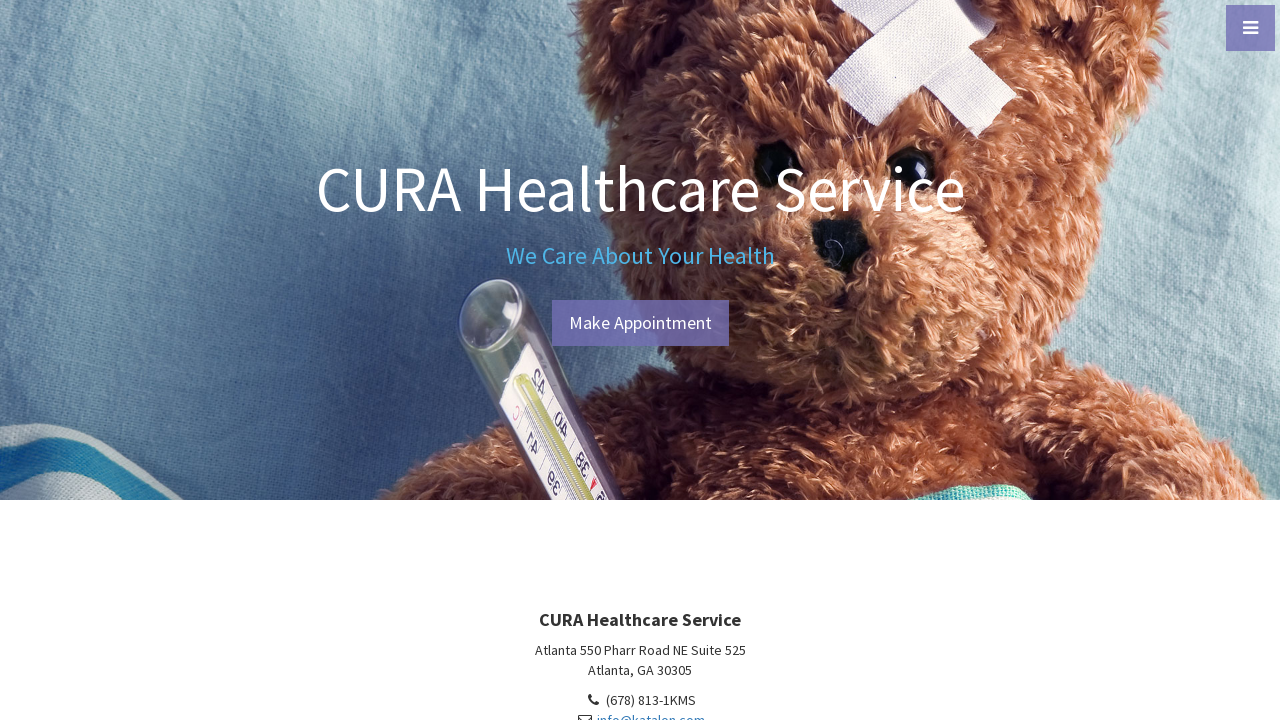

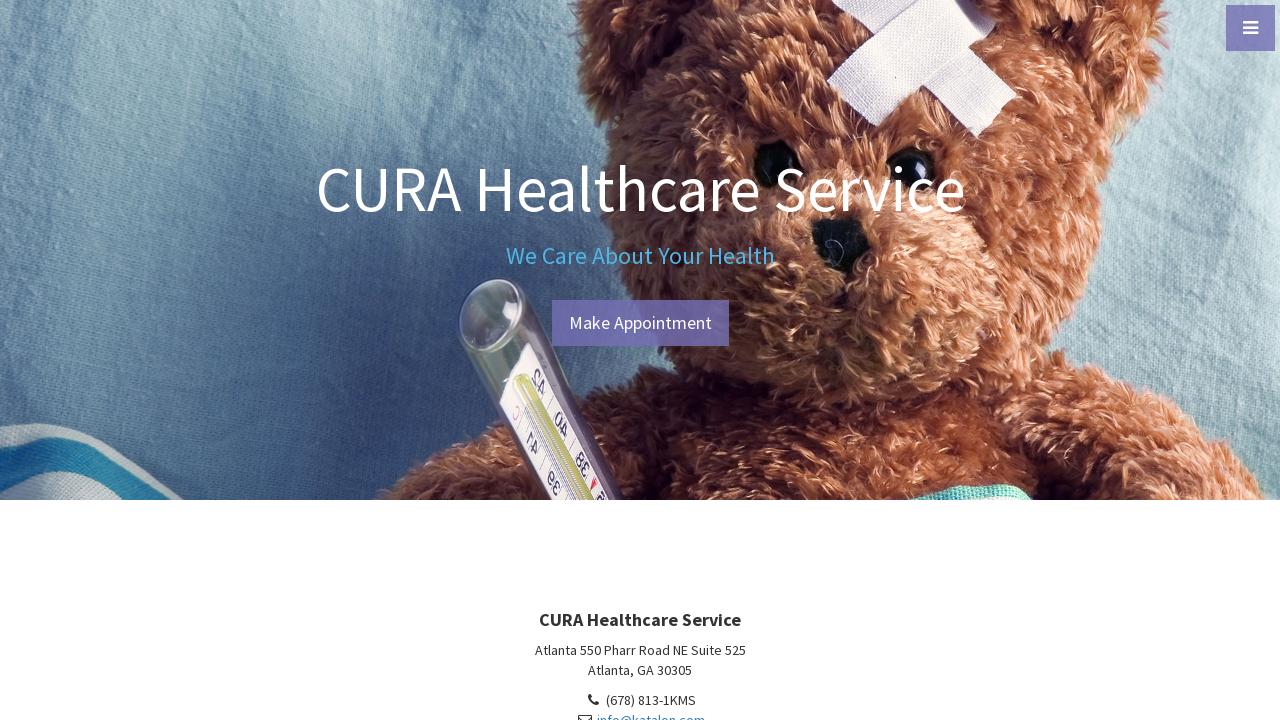